Tests handling of single popup window by clicking a link that opens a new window

Starting URL: https://www.lambdatest.com/selenium-playground/window-popup-modal-demo

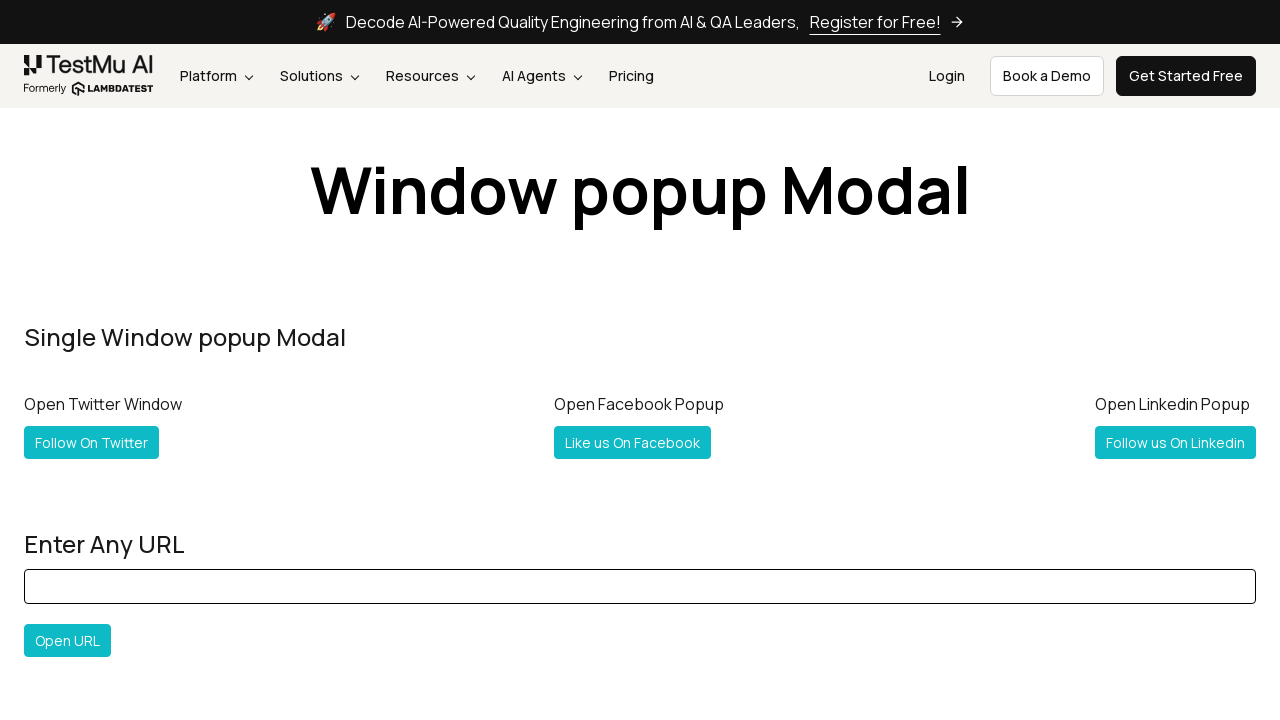

Clicked link to open new window/popup at (92, 442) on a[title='Follow @Lambdatesting on Twitter']
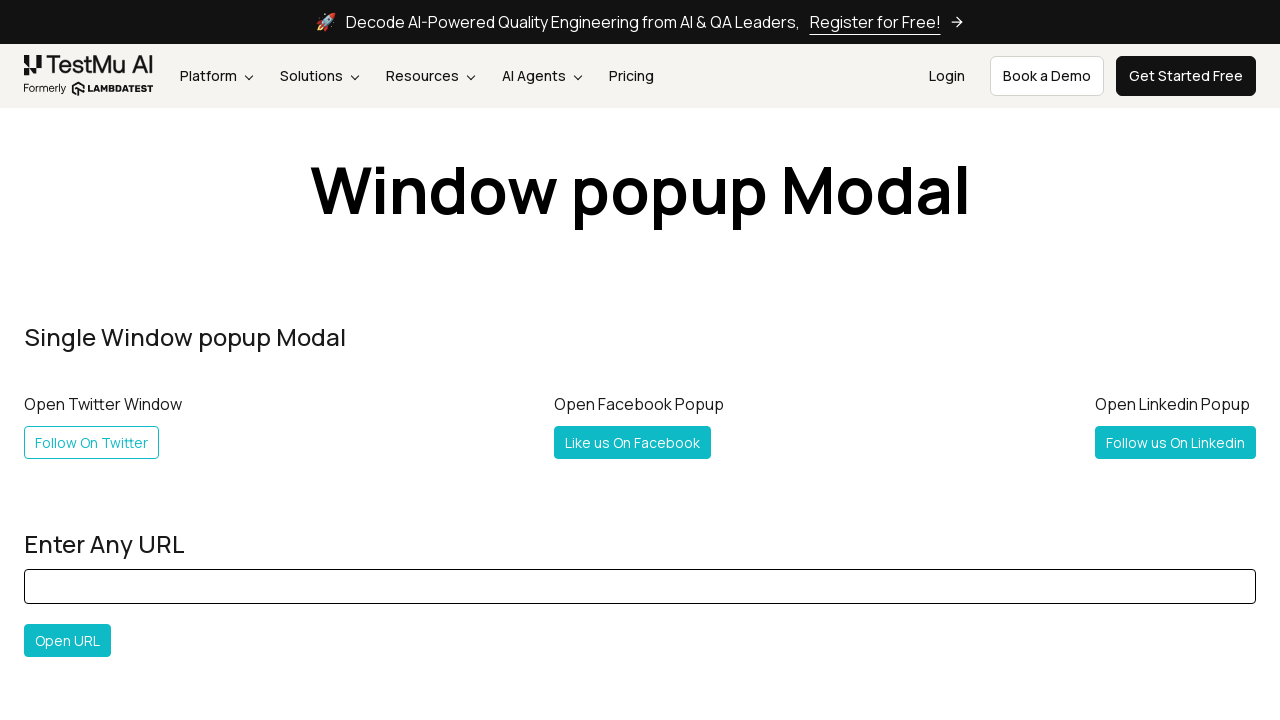

Popup window opened and captured
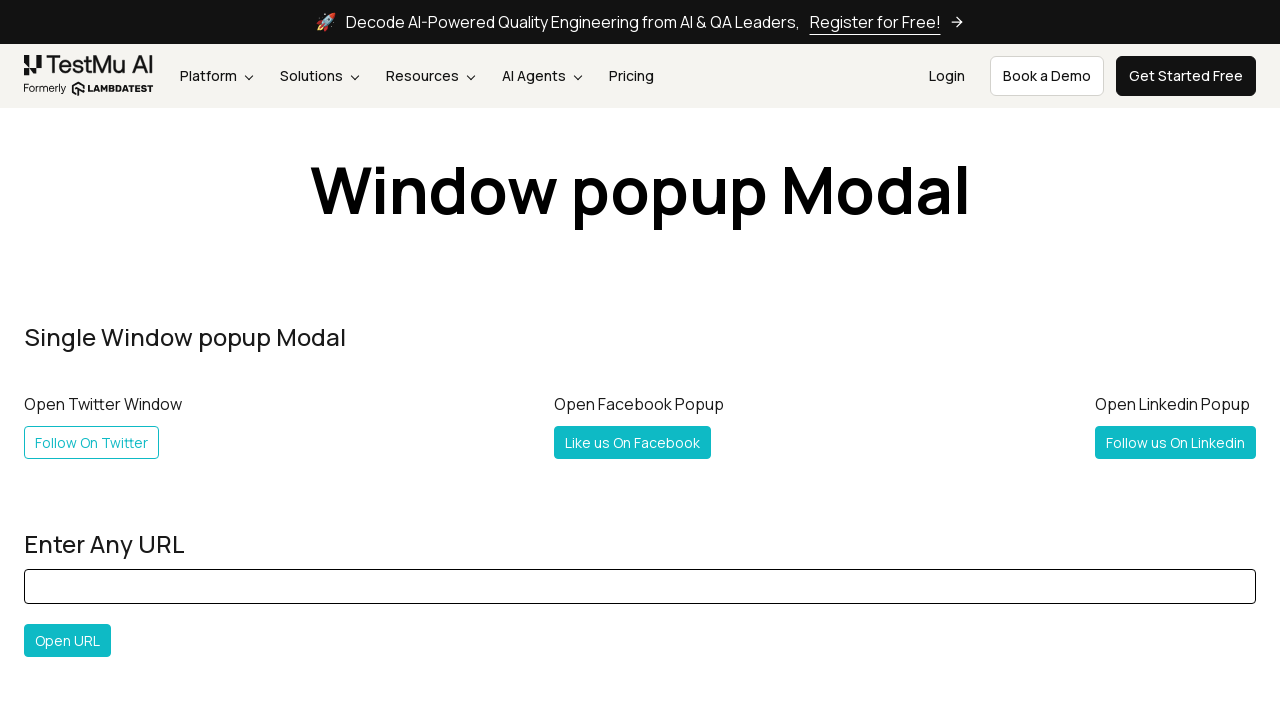

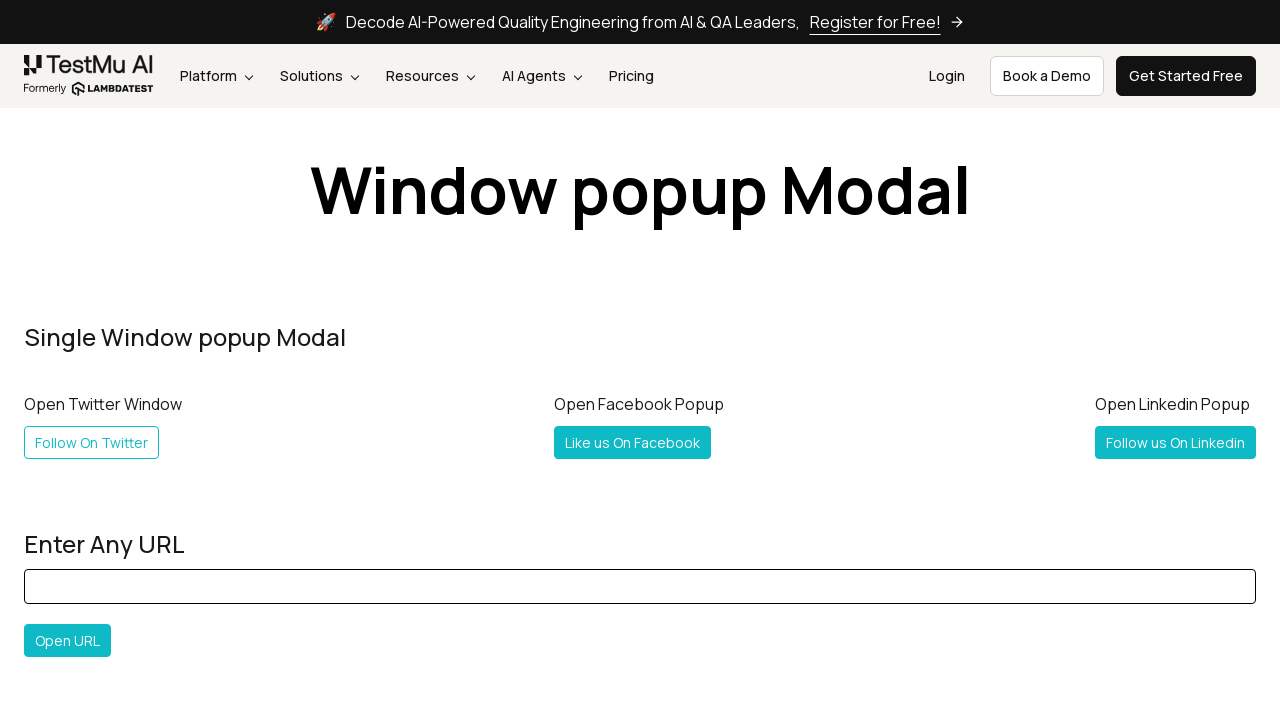